Tests that clicking on an assets.serlo.org link correctly opens the PDF without showing an error page.

Starting URL: https://serlo.org/transparenz

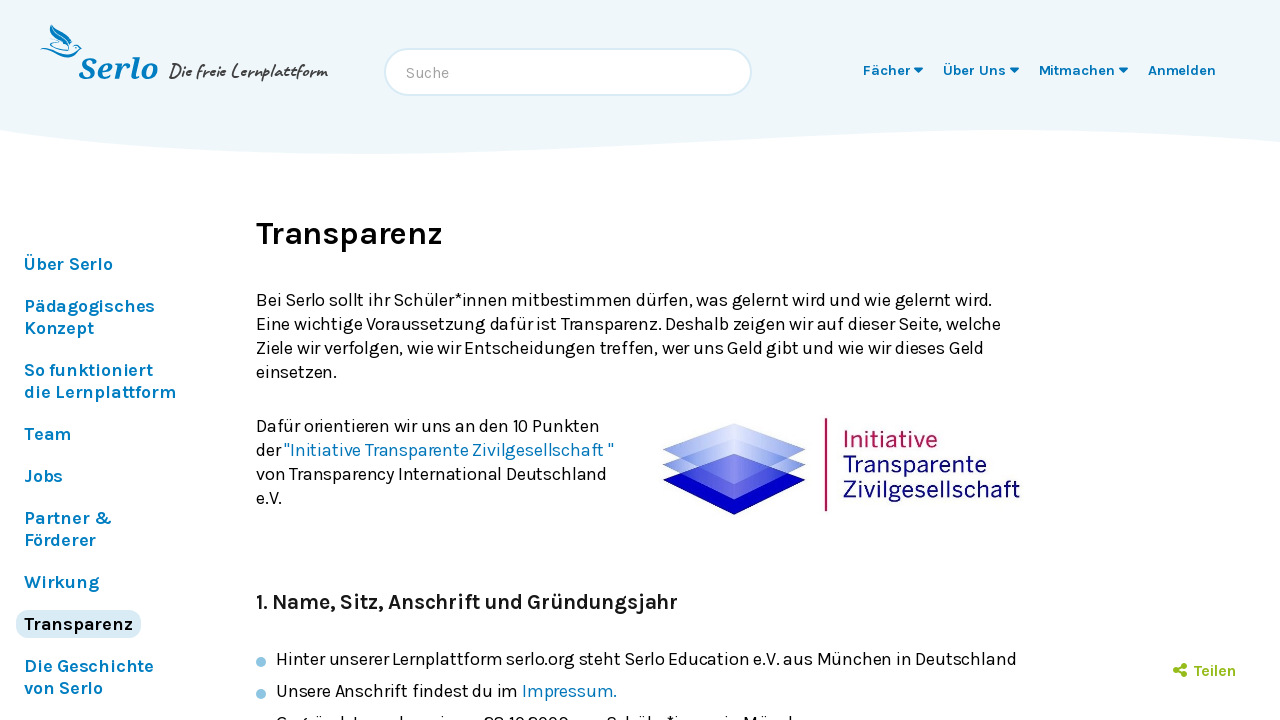

Clicked on 'Serlo Education Jahresbericht 2010' link at (414, 361) on text=Serlo Education Jahresbericht 2010
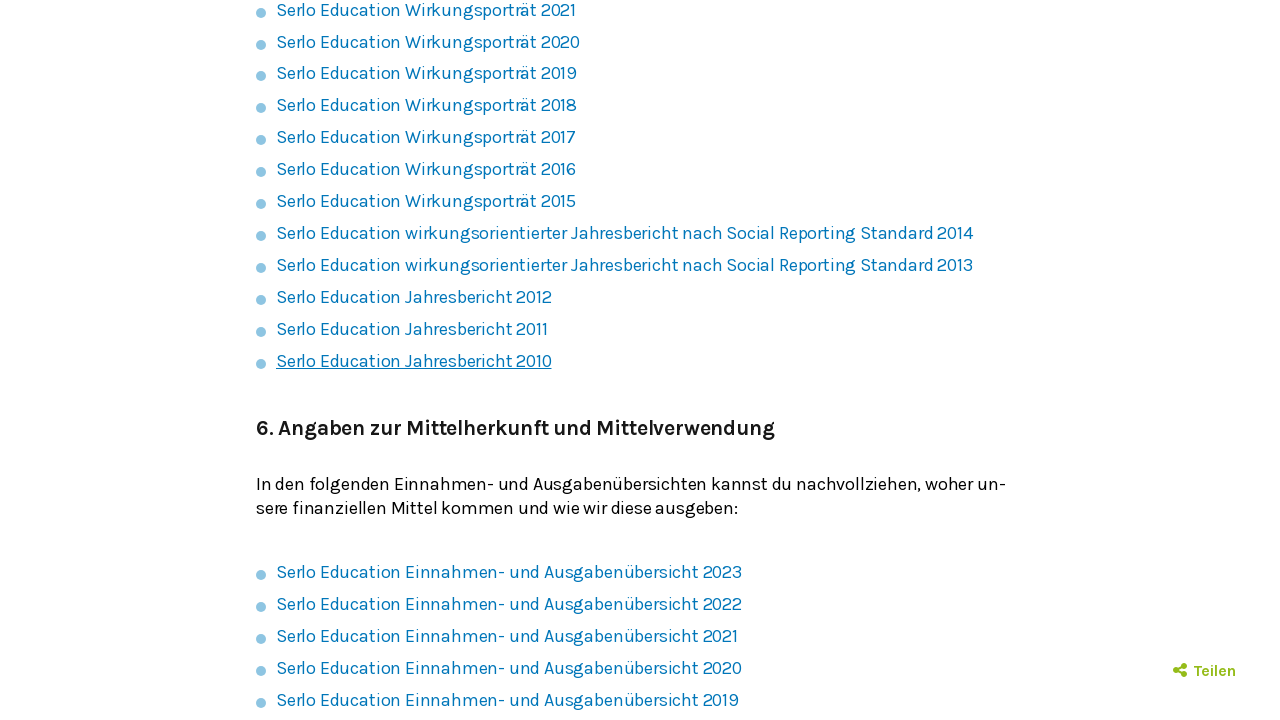

Waited 2000ms for navigation to complete
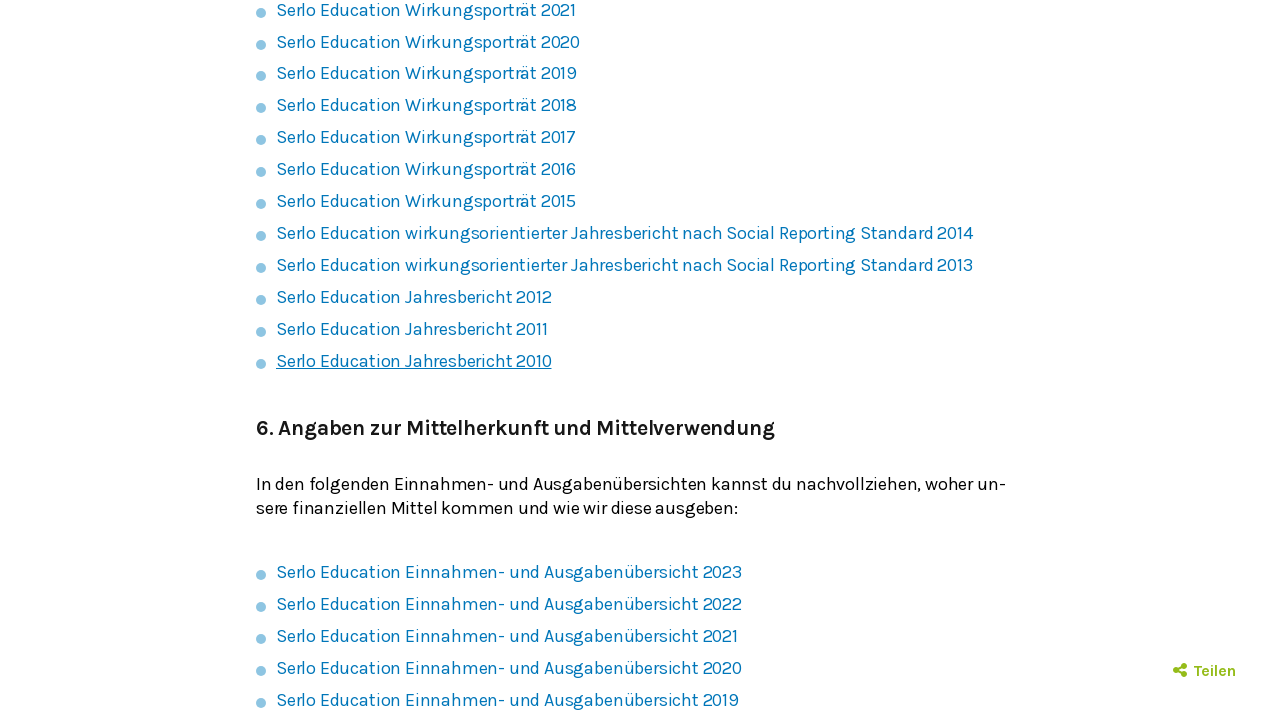

Page loaded successfully - no error page detected, assets.serlo.org link worked correctly
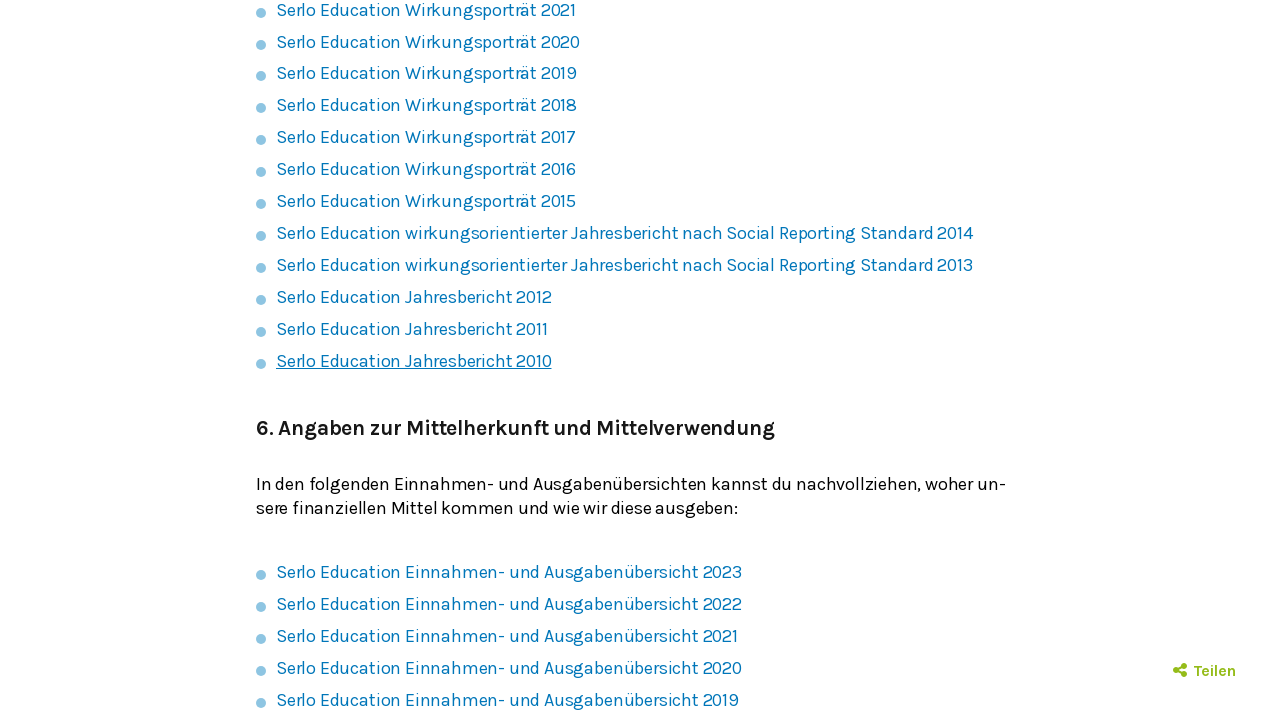

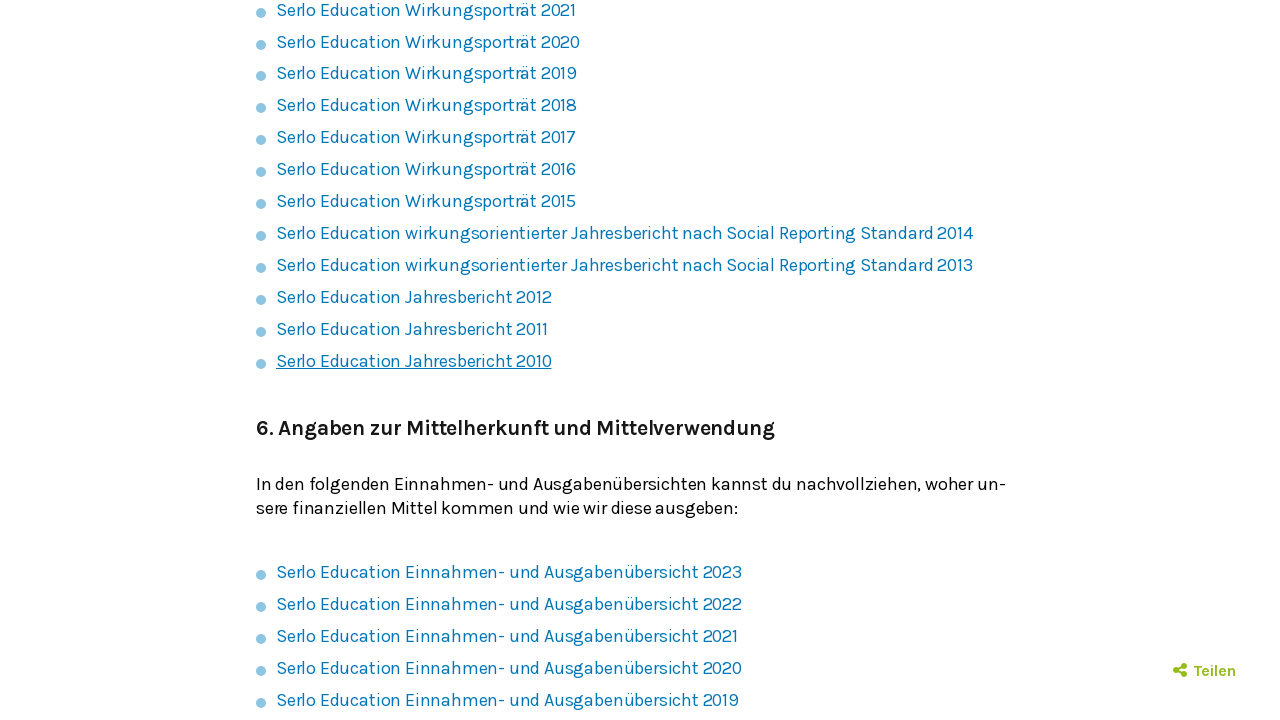